Tests video player controls on ArtPlayer demo page including play/pause, volume, screenshot, picture-in-picture, and fullscreen functionality

Starting URL: https://artplayer.org/

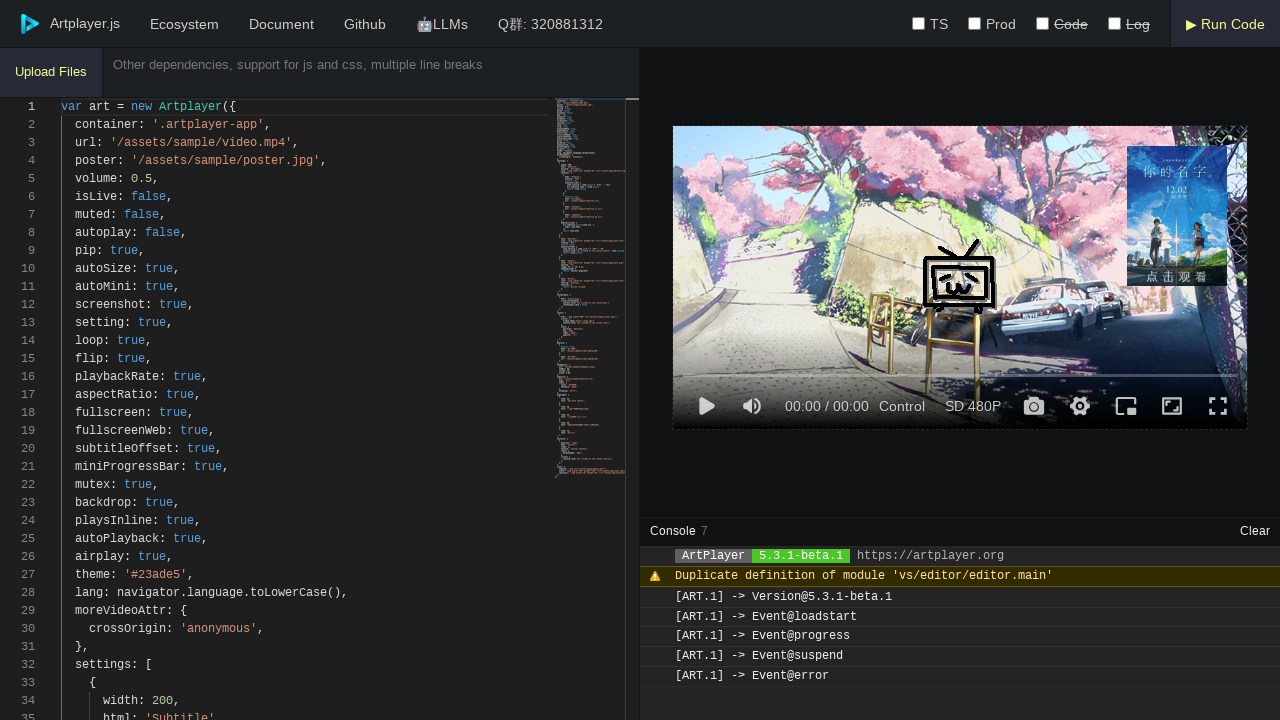

Waited 3 seconds for ArtPlayer to load
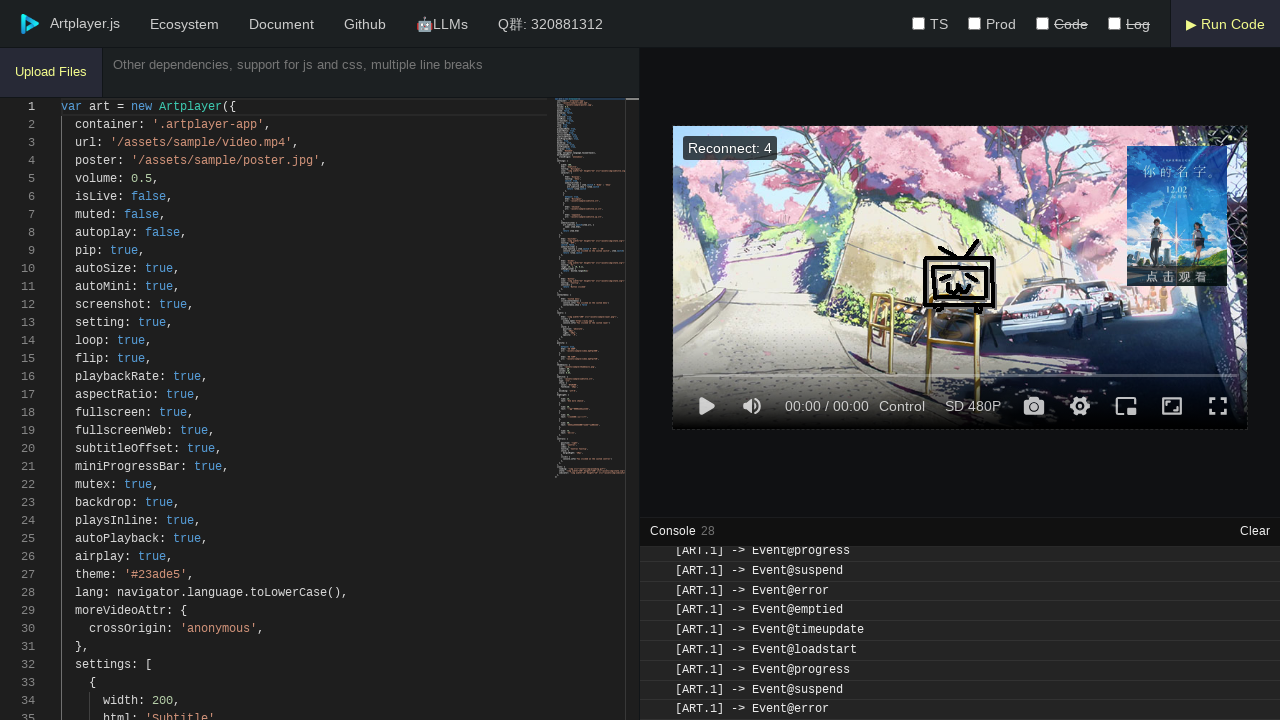

Clicked play/pause button at (706, 406) on div.art-control.art-control-playAndPause
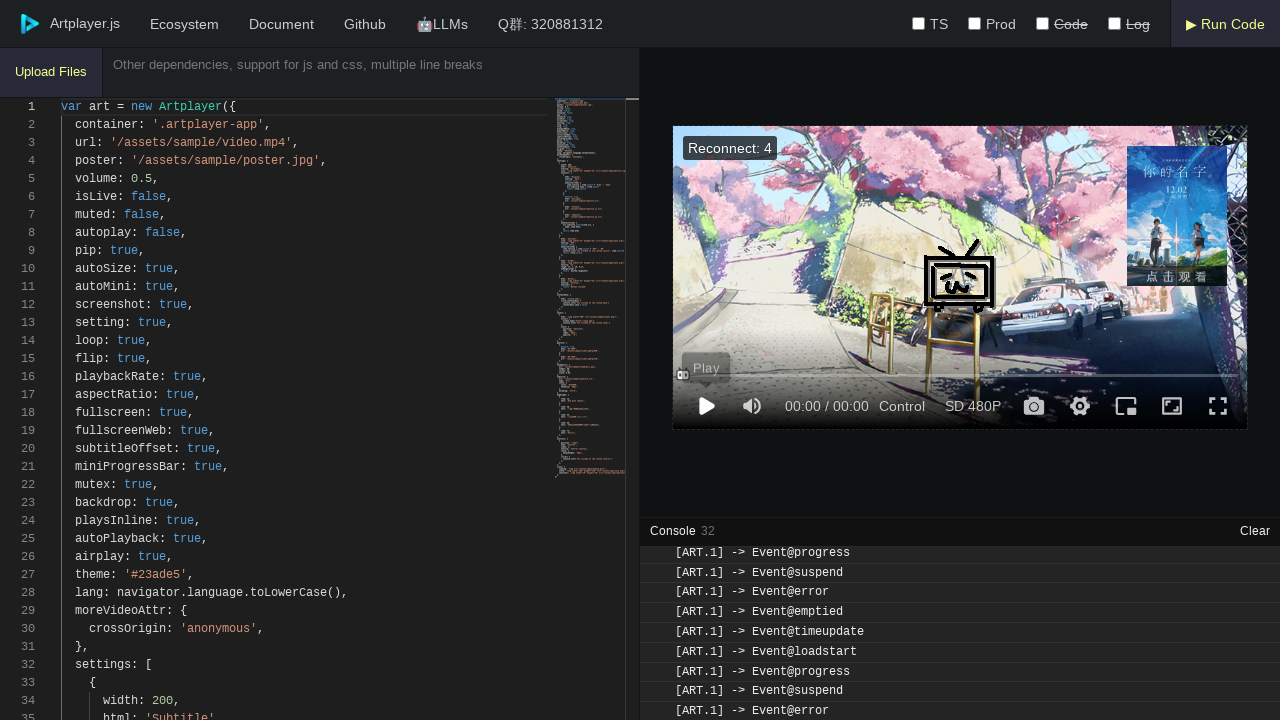

Clicked volume control at (752, 406) on div.art-control-volume
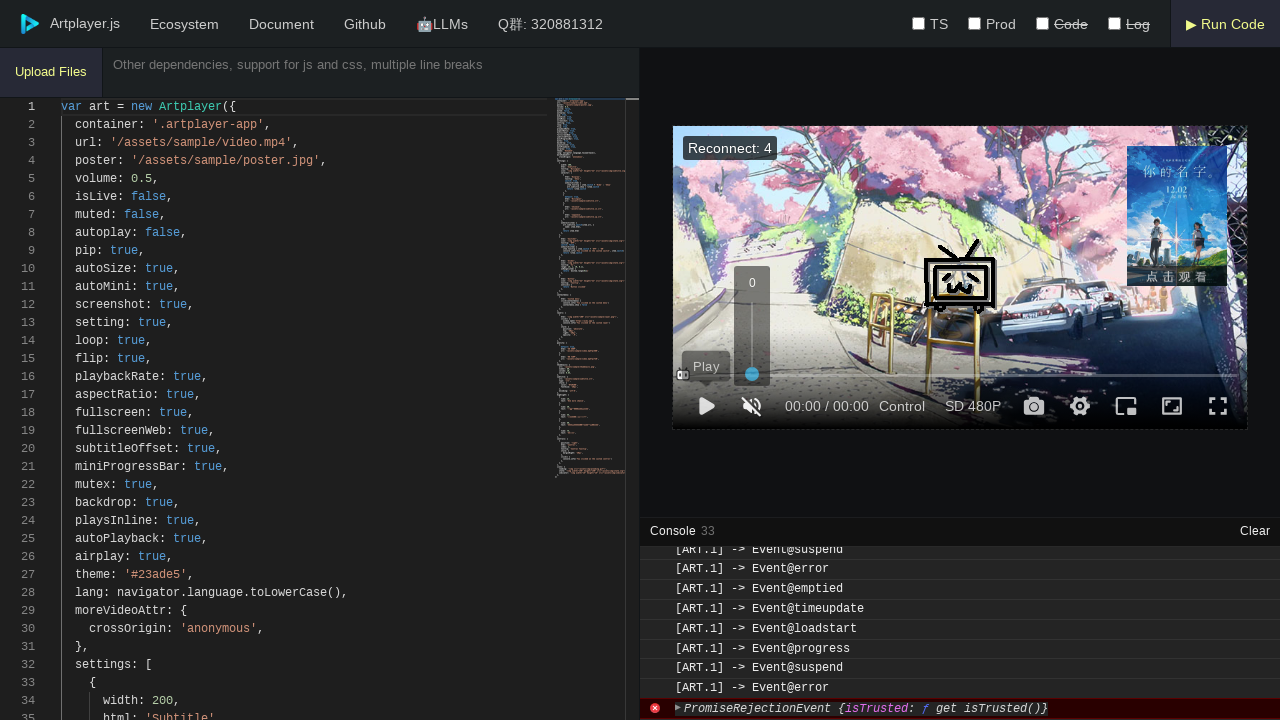

Waited 3 seconds
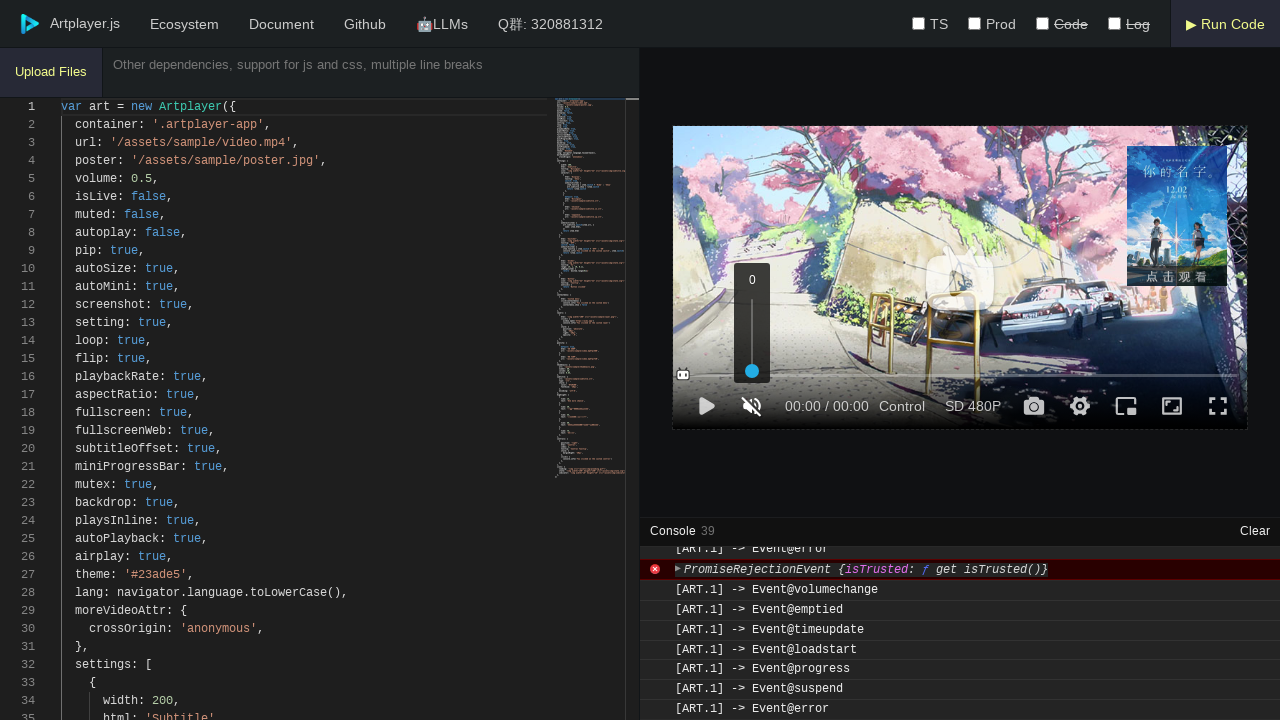

Clicked screenshot button at (1034, 406) on i.art-icon.art-icon-screenshot
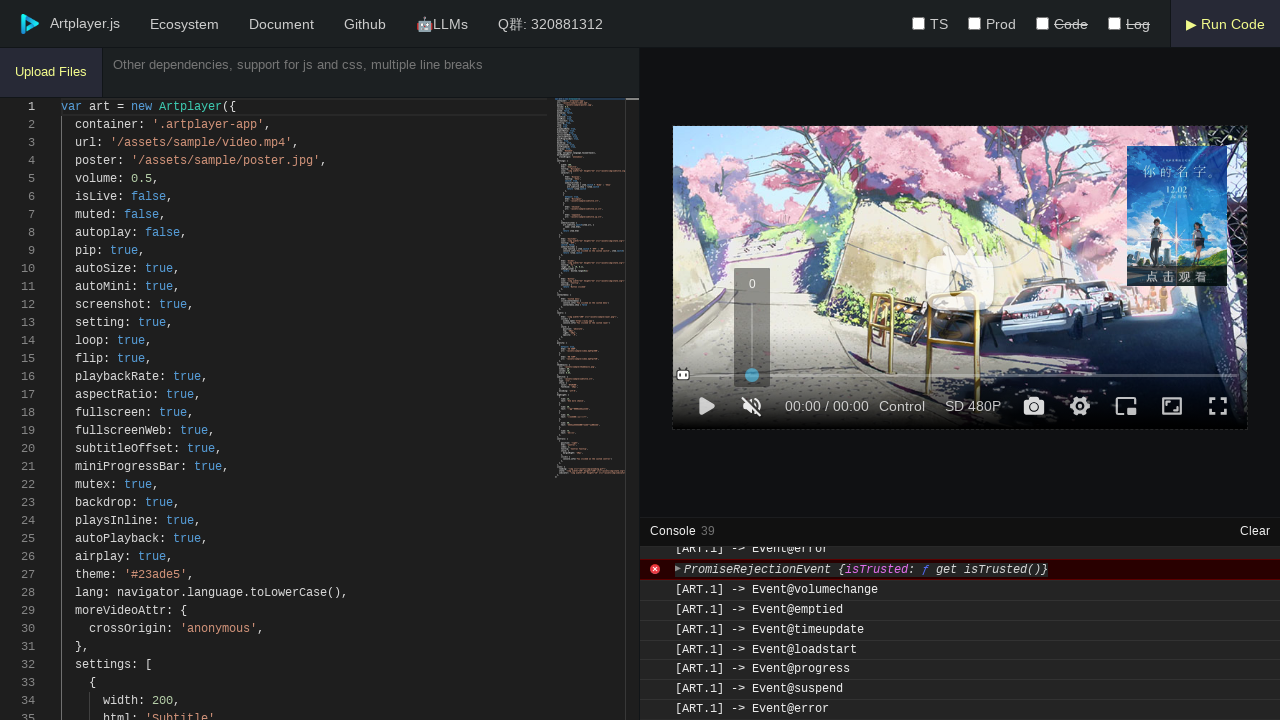

Toggled picture-in-picture mode on at (1126, 406) on div.art-control.art-control-pip.hint--rounded.hint--top
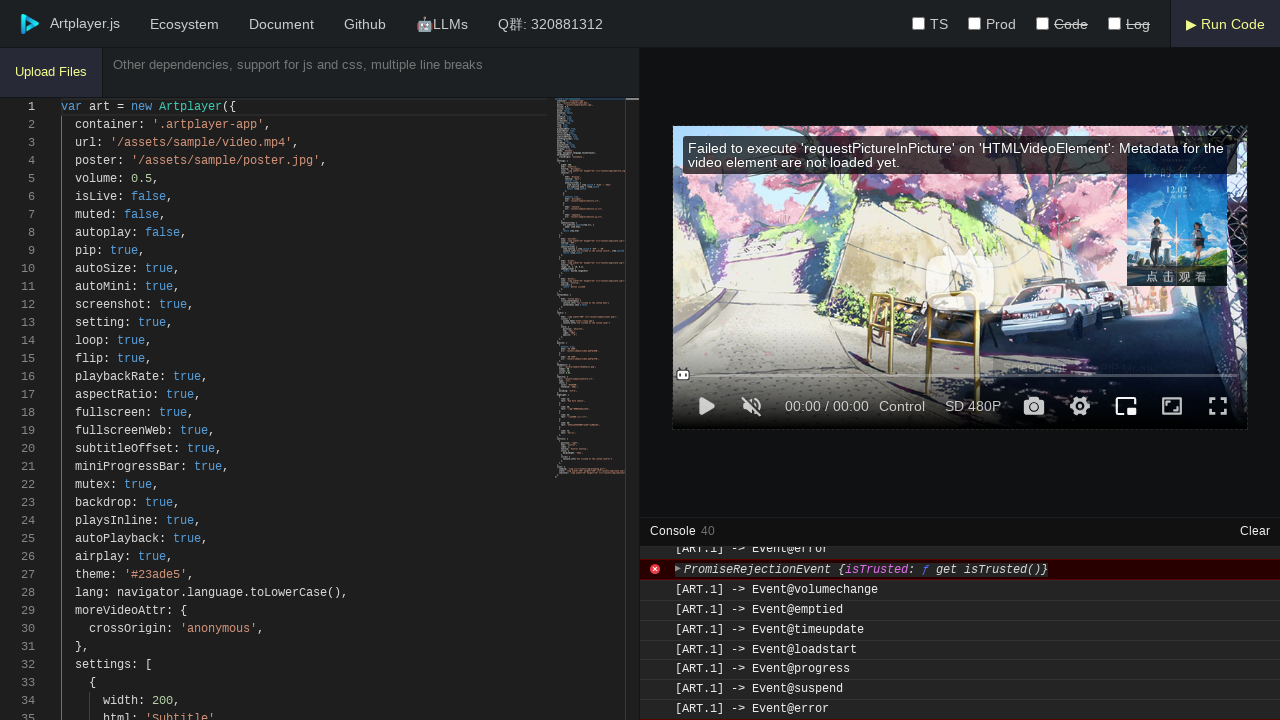

Waited 1 second
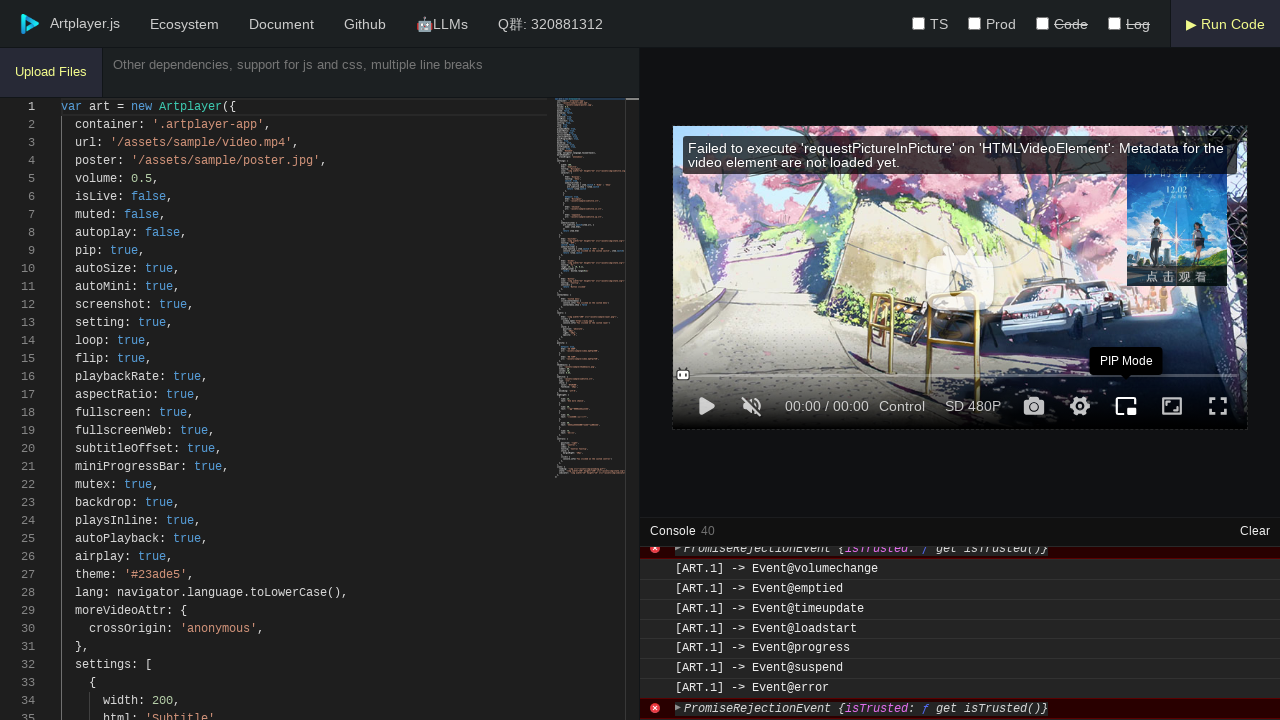

Toggled picture-in-picture mode off at (1126, 406) on div.art-control.art-control-pip.hint--rounded.hint--top
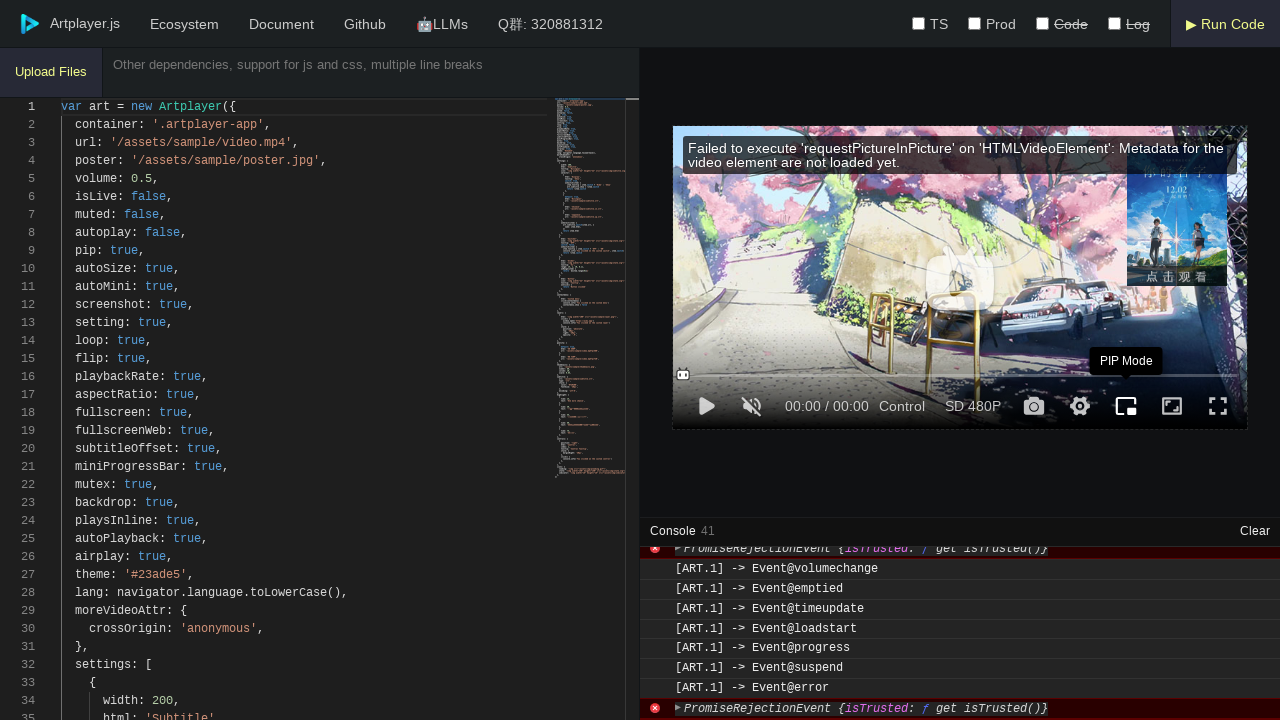

Entered fullscreen mode at (1172, 406) on i.art-icon.art-icon-fullscreenWebOn
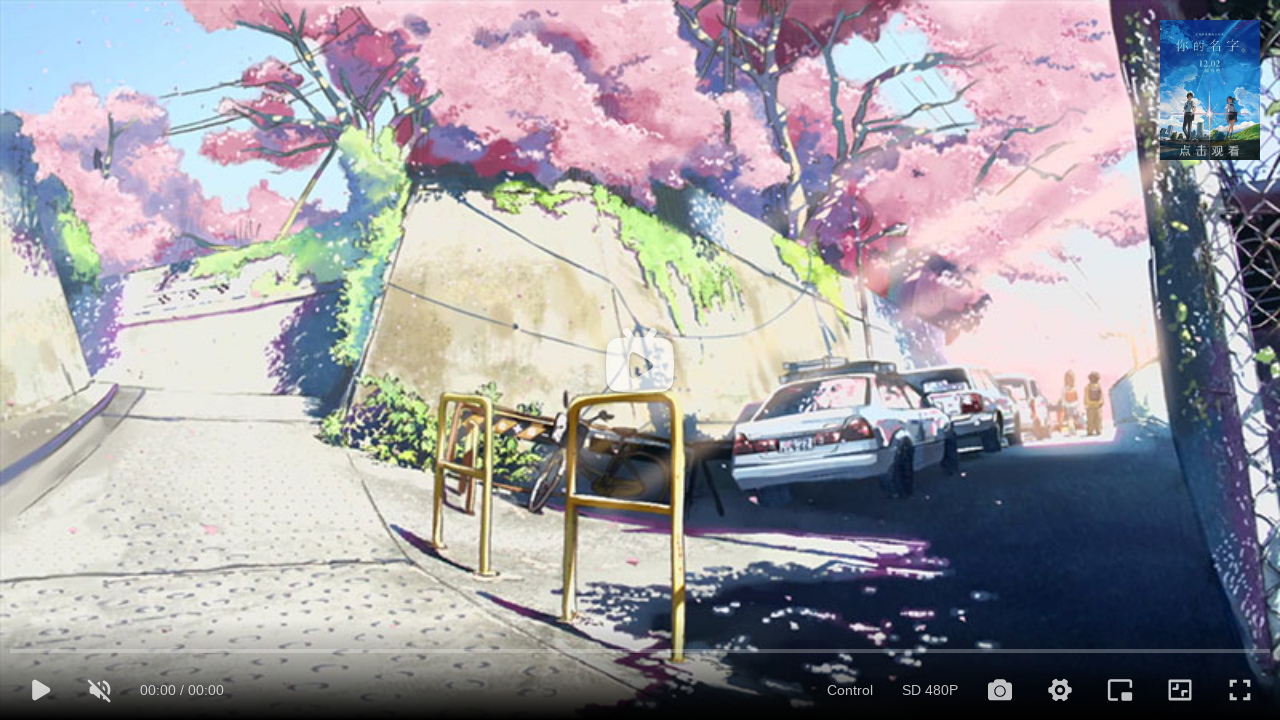

Exited fullscreen mode at (1180, 690) on i.art-icon.art-icon-fullscreenWebOff
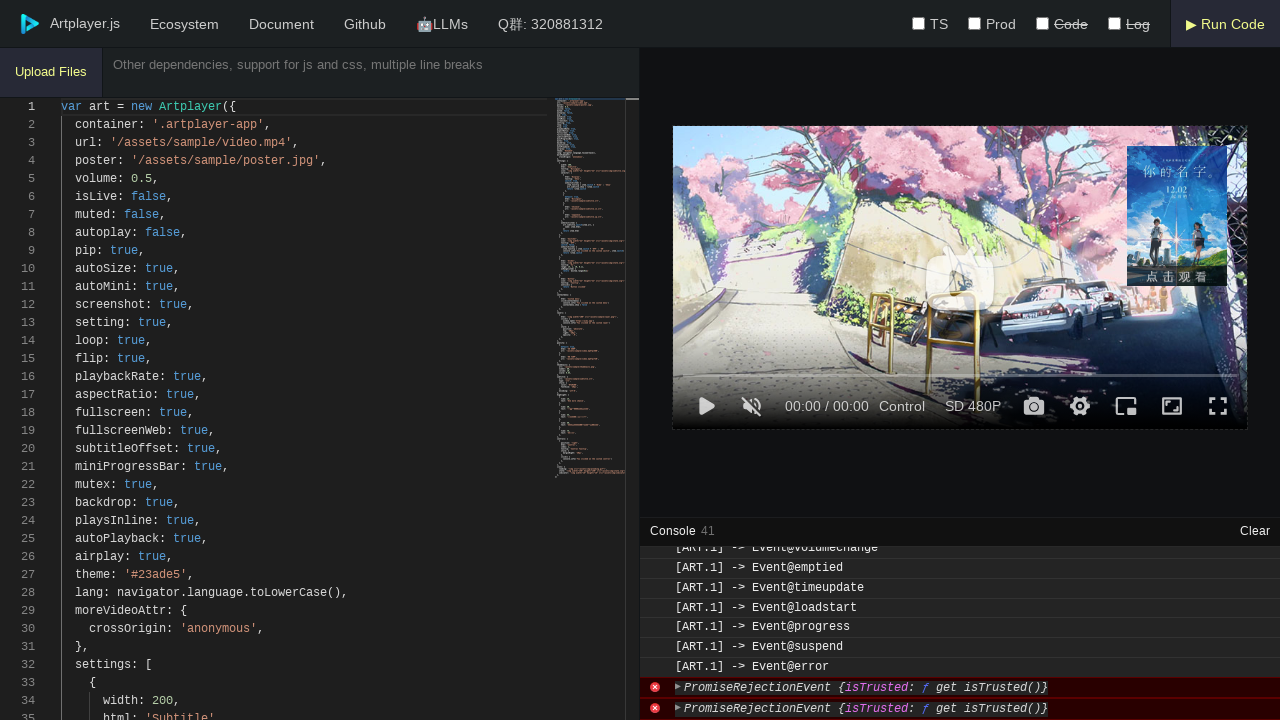

Waited 5 seconds before test completion
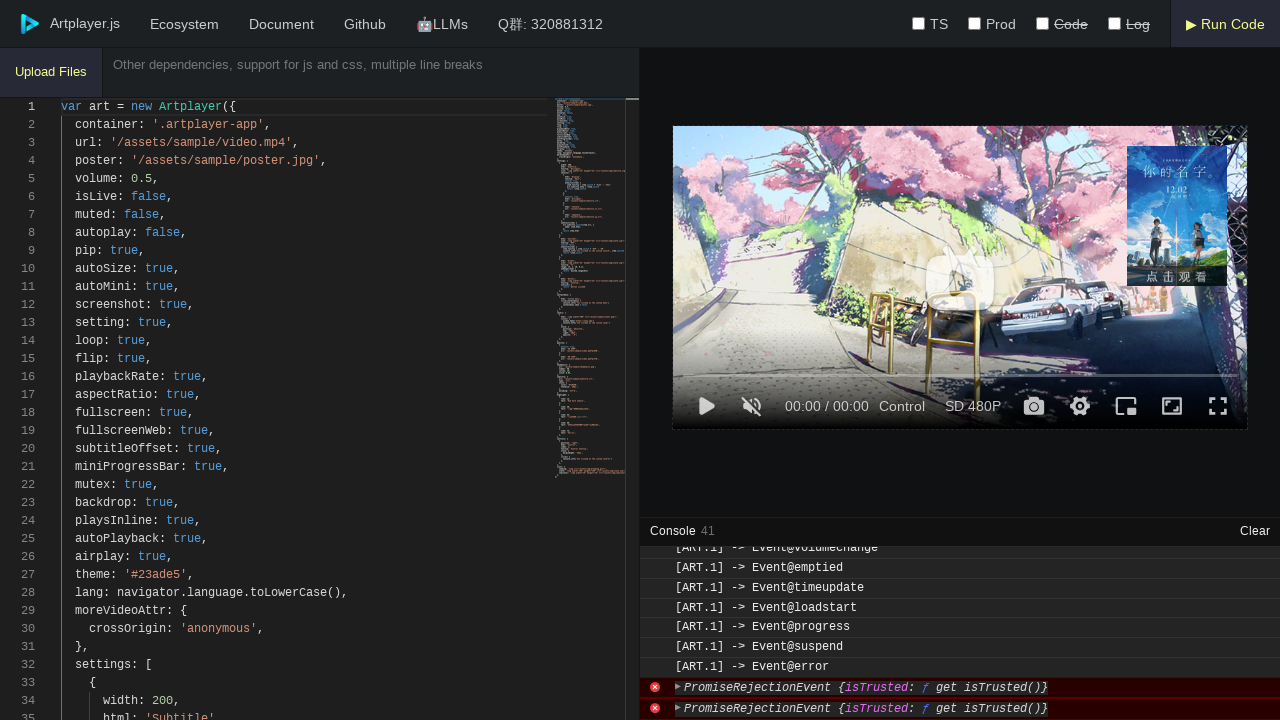

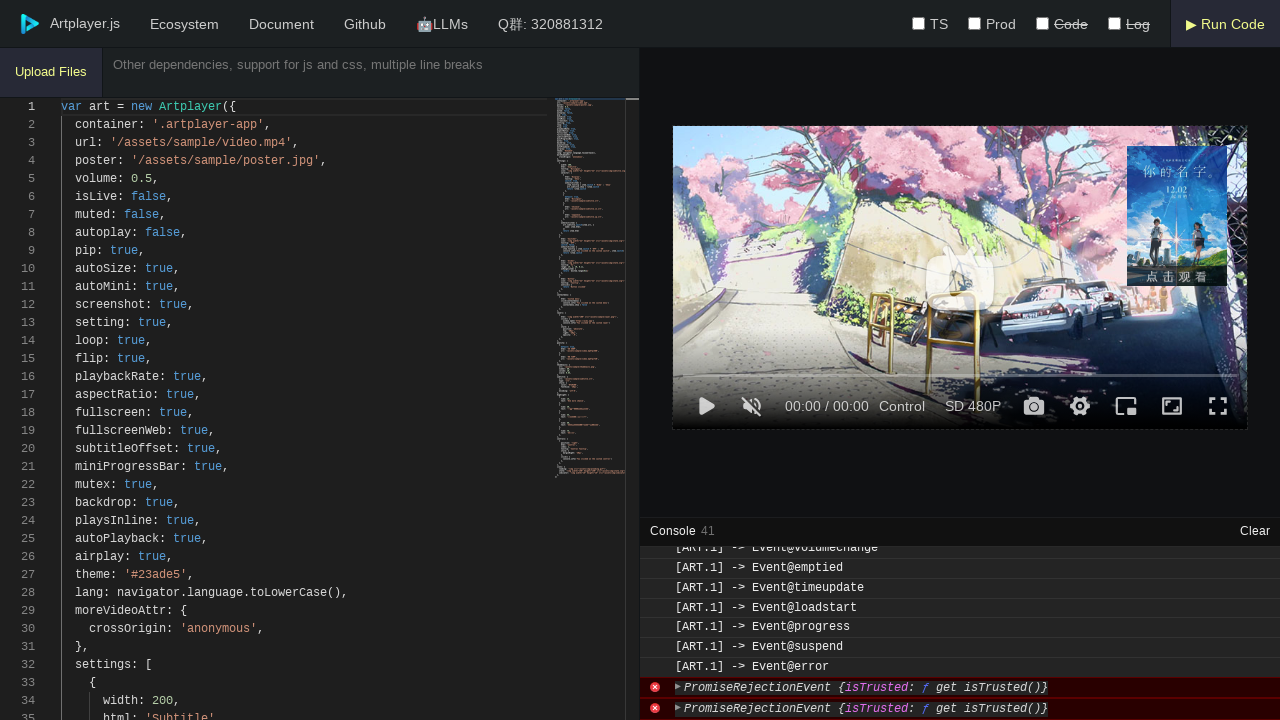